Tests JavaScript alert handling by triggering a prompt dialog and accepting it

Starting URL: https://testautomationpractice.blogspot.com/

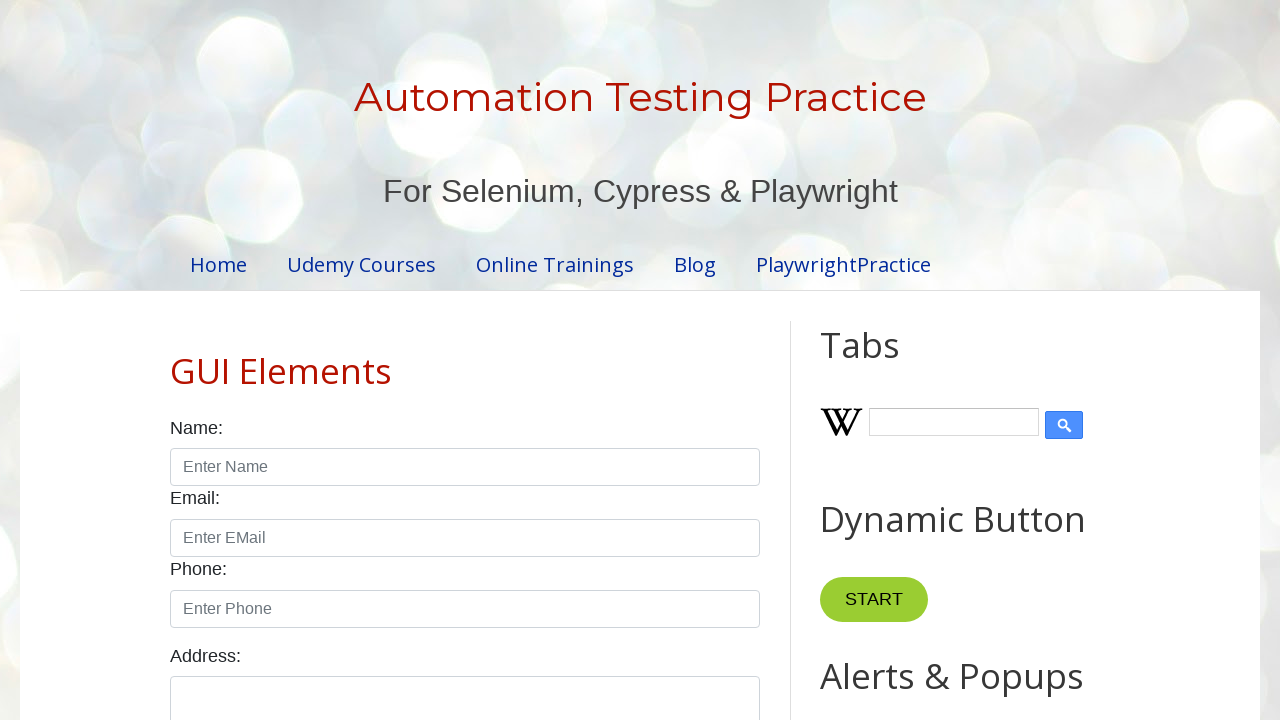

Clicked prompt button to trigger JavaScript prompt dialog at (890, 360) on #promptBtn
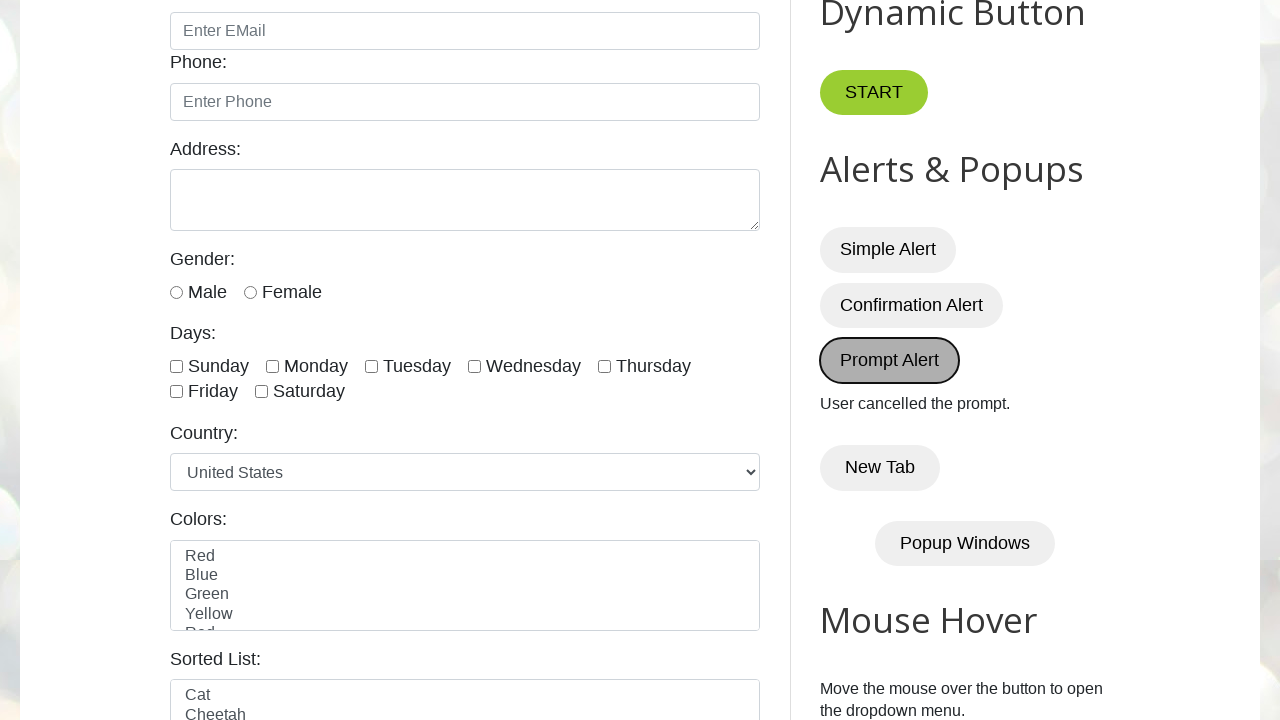

Set up dialog handler to accept prompt
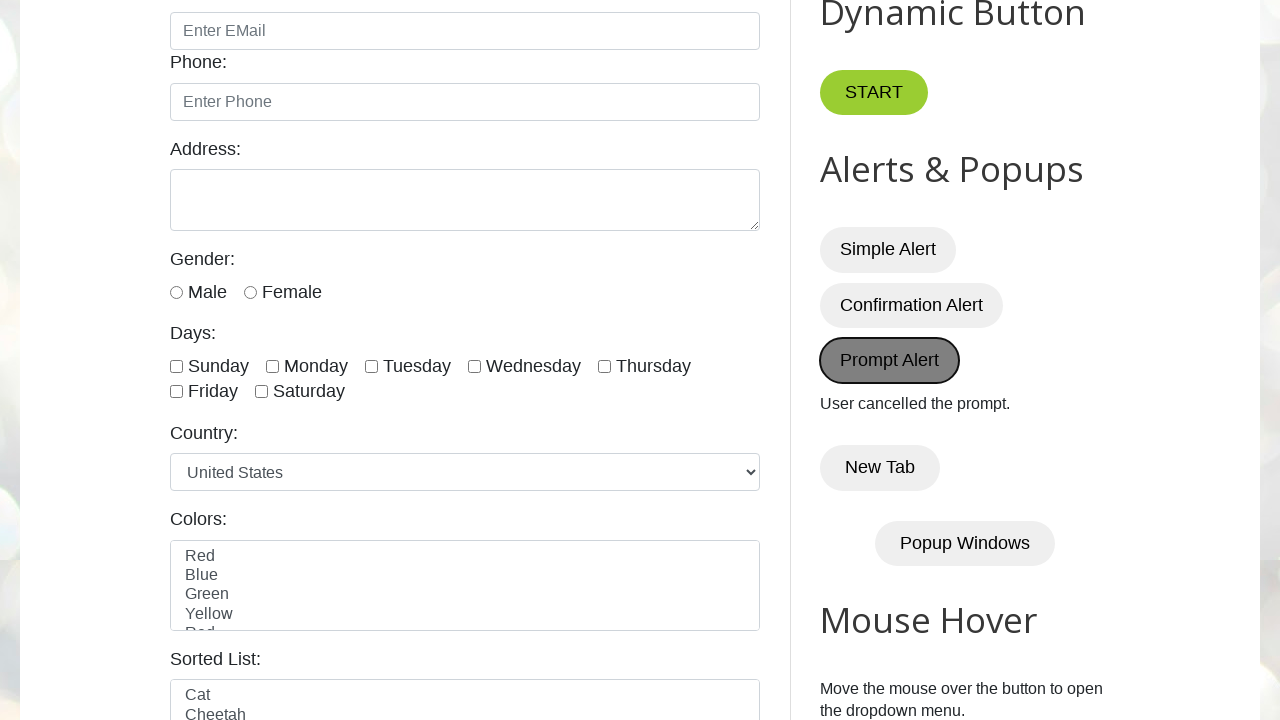

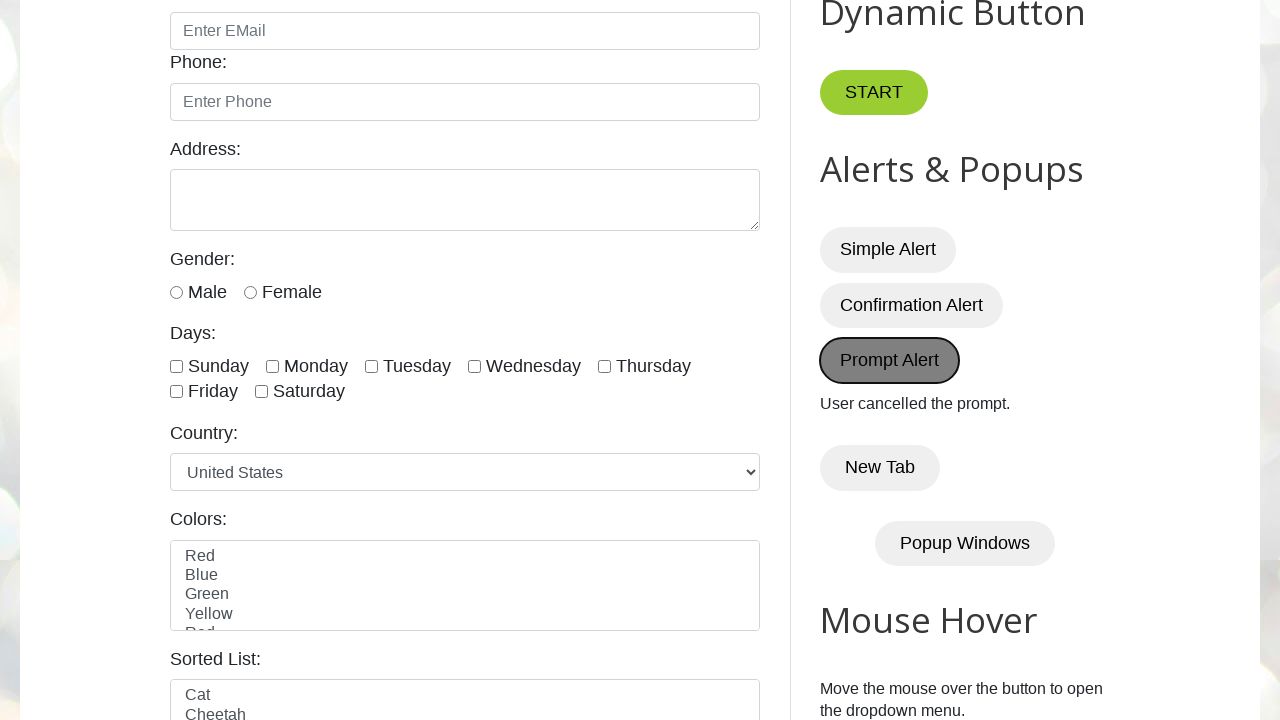